Tests the super calculator by performing two addition operations and verifying the history contains two items

Starting URL: http://juliemr.github.io/protractor-demo/

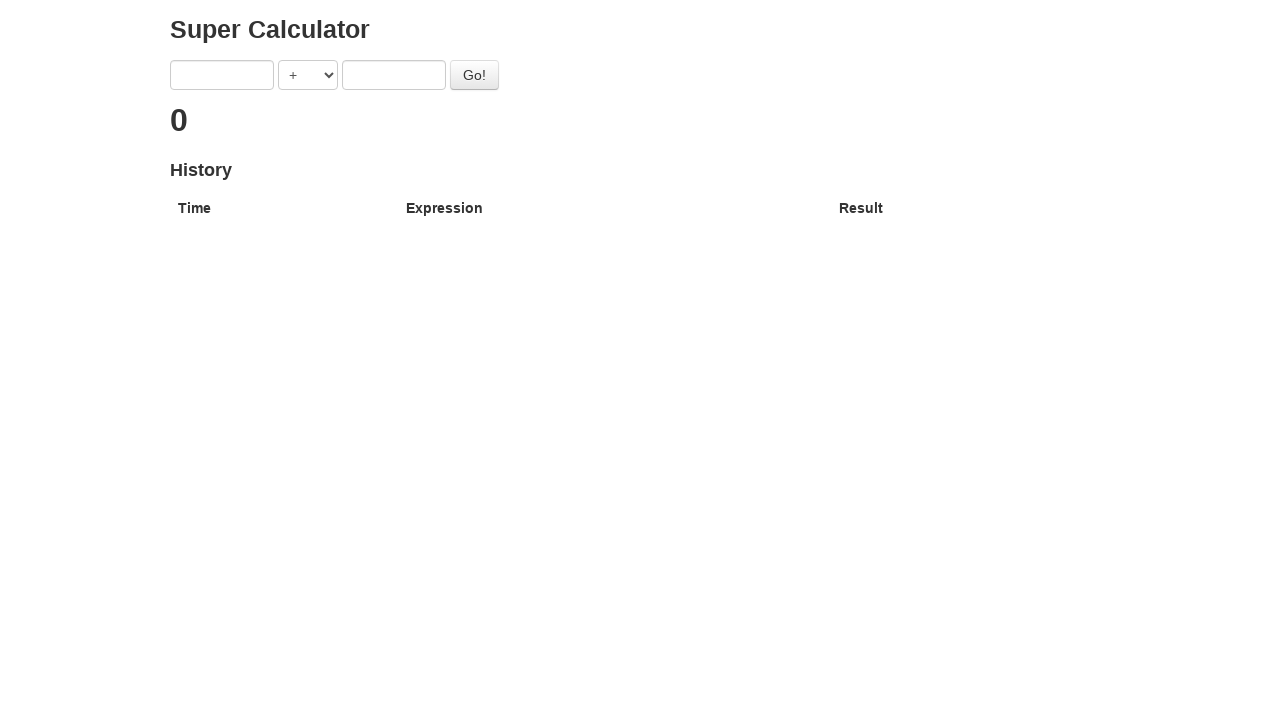

Filled first input field with '1' on input[ng-model='first']
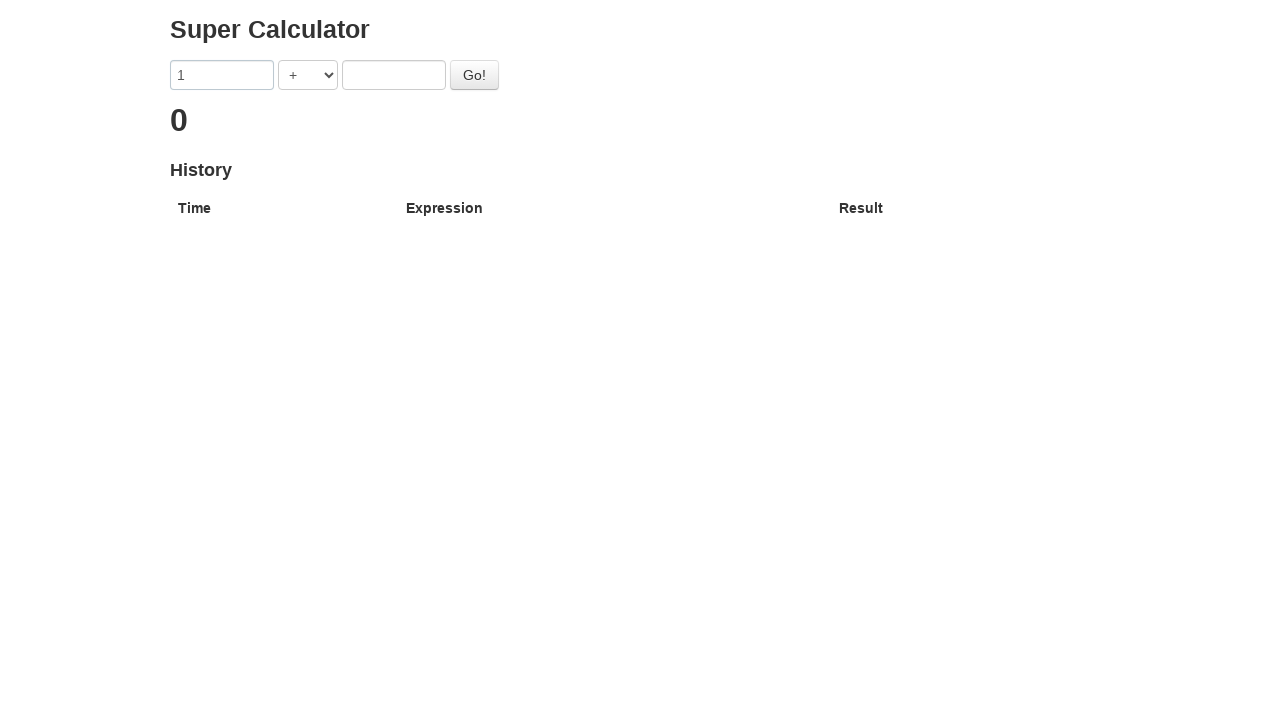

Filled second input field with '1' on input[ng-model='second']
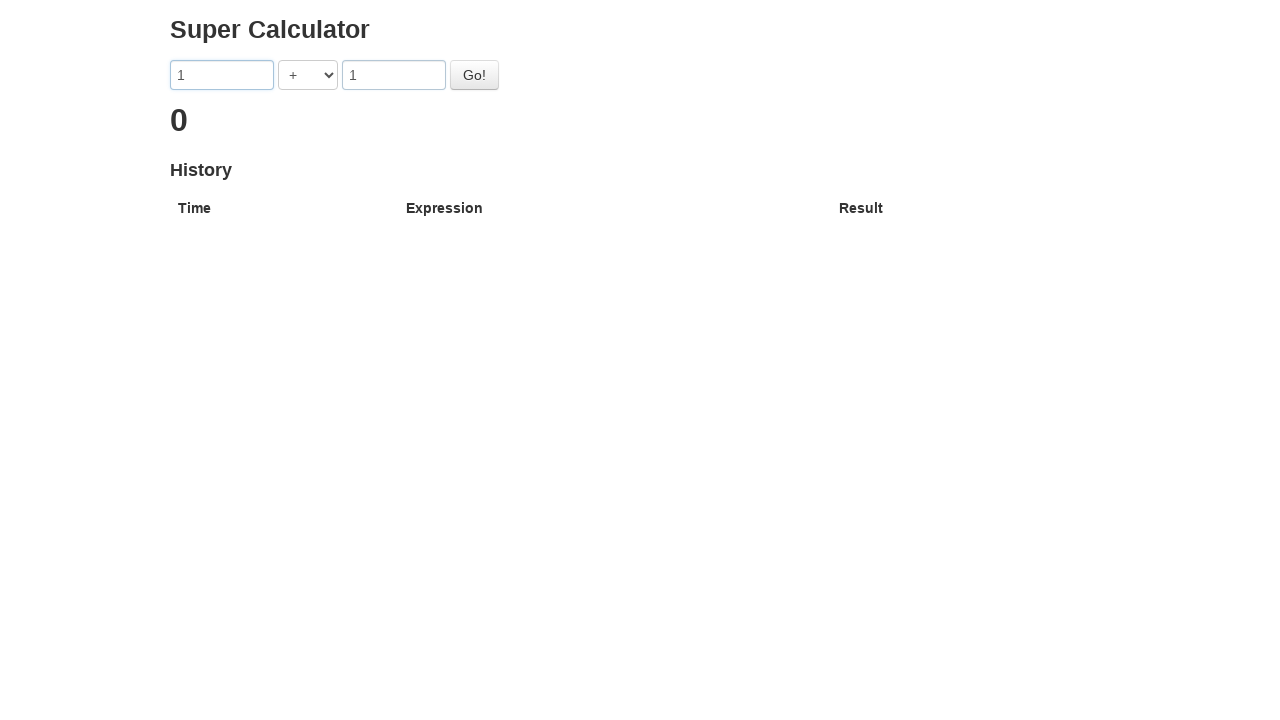

Selected '+' operator from dropdown on select[ng-model='operator']
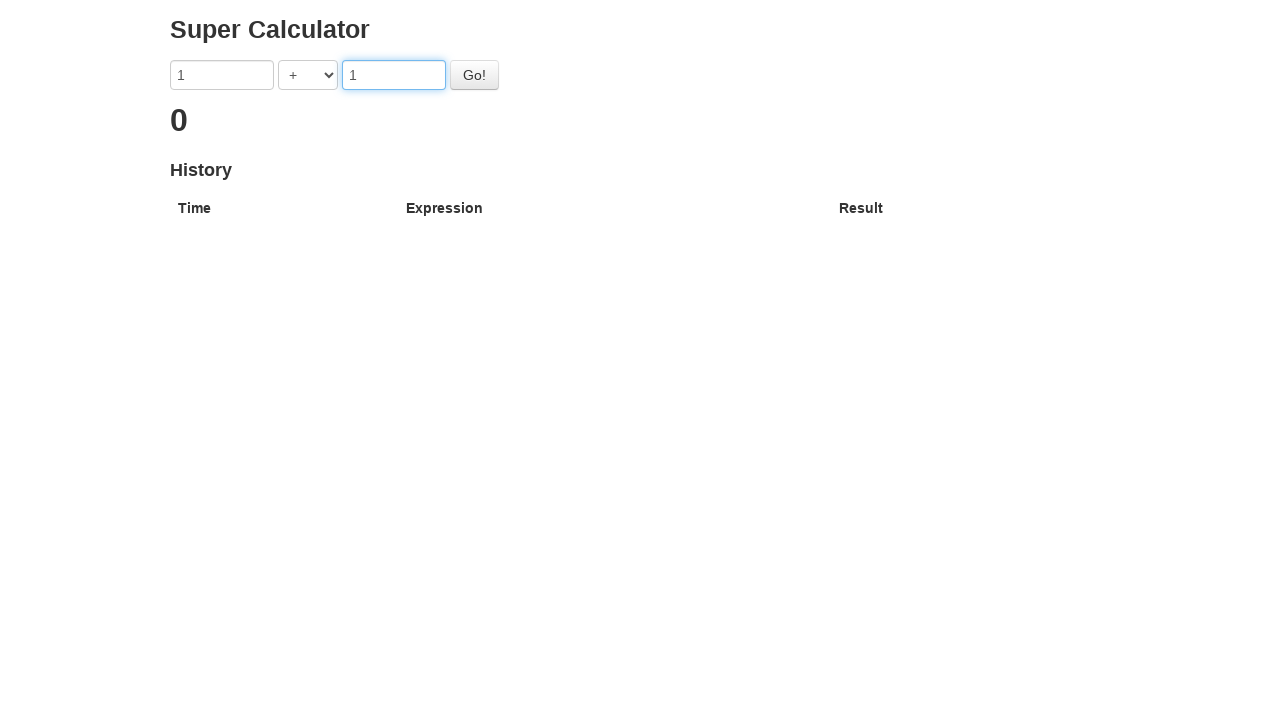

Clicked Go button to perform first addition operation at (474, 75) on #gobutton
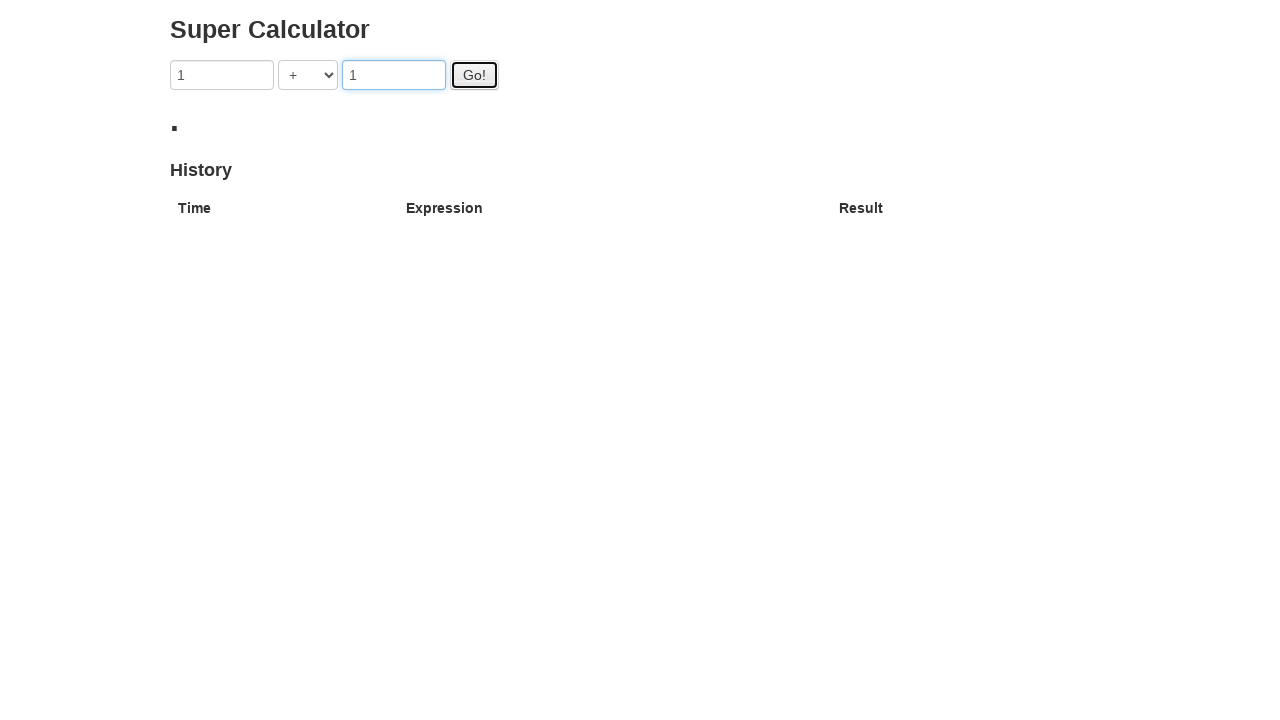

First operation result displayed
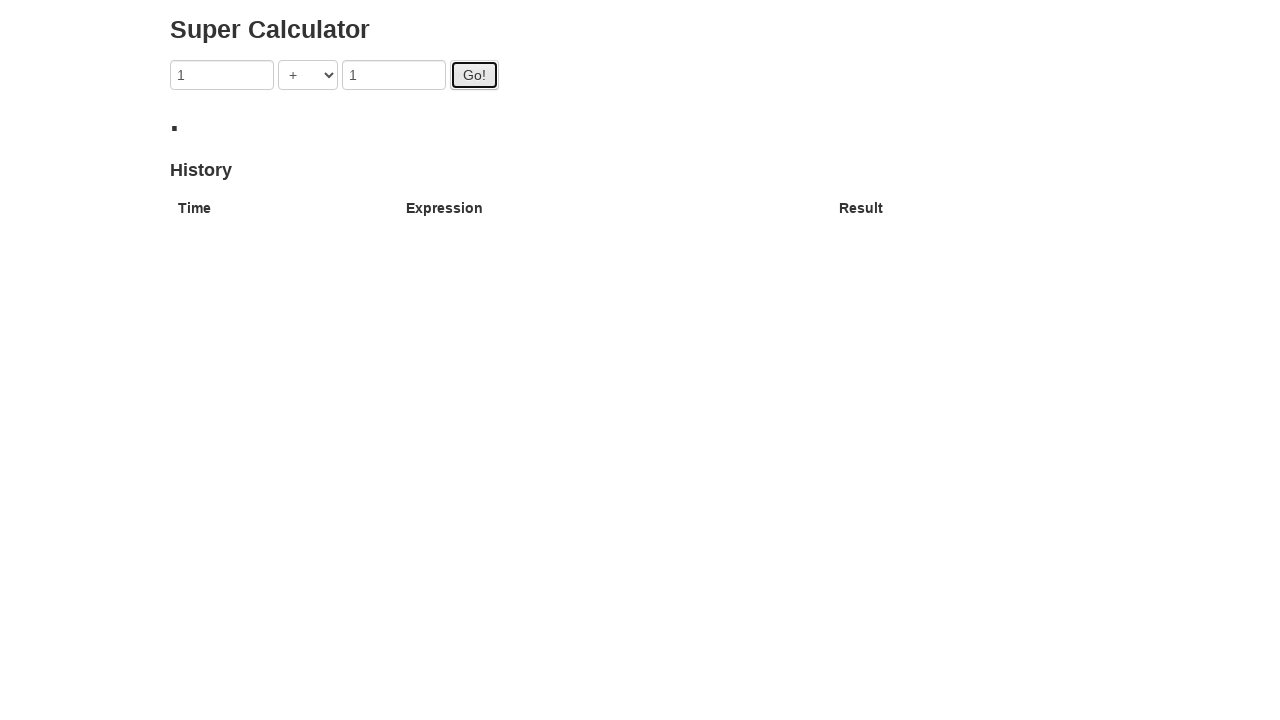

Filled first input field with '1' for second operation on input[ng-model='first']
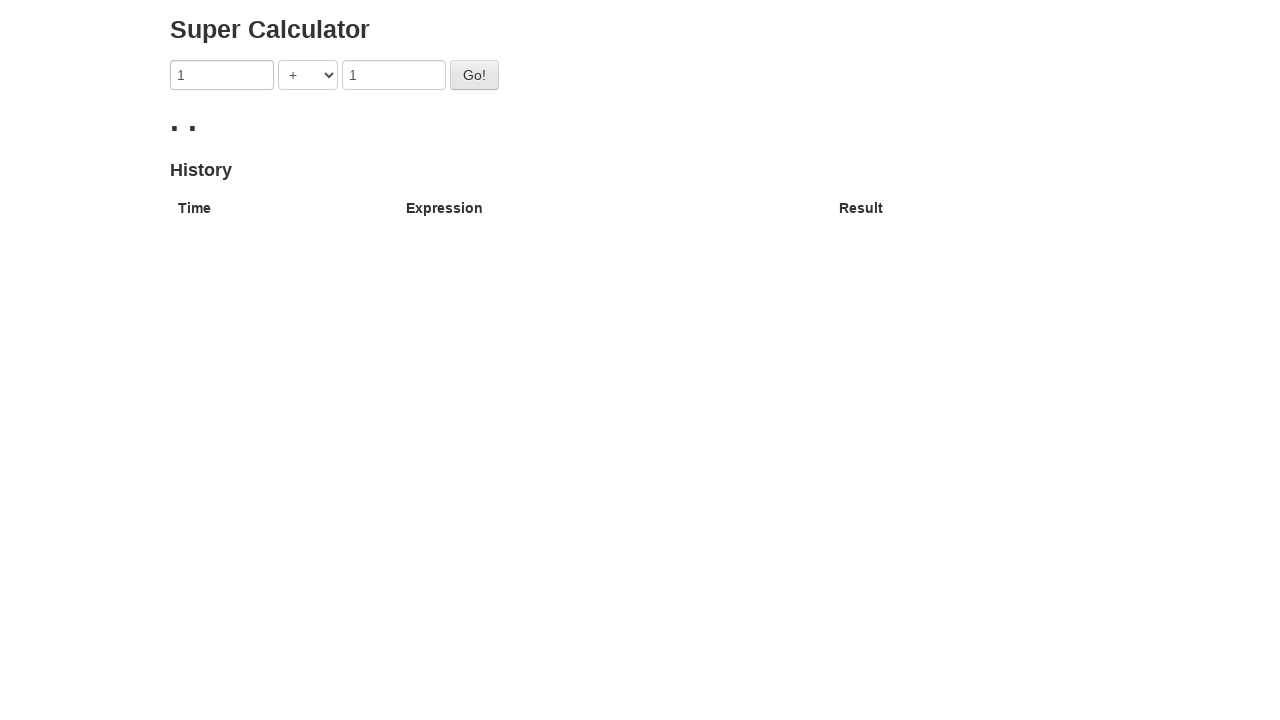

Filled second input field with '1' for second operation on input[ng-model='second']
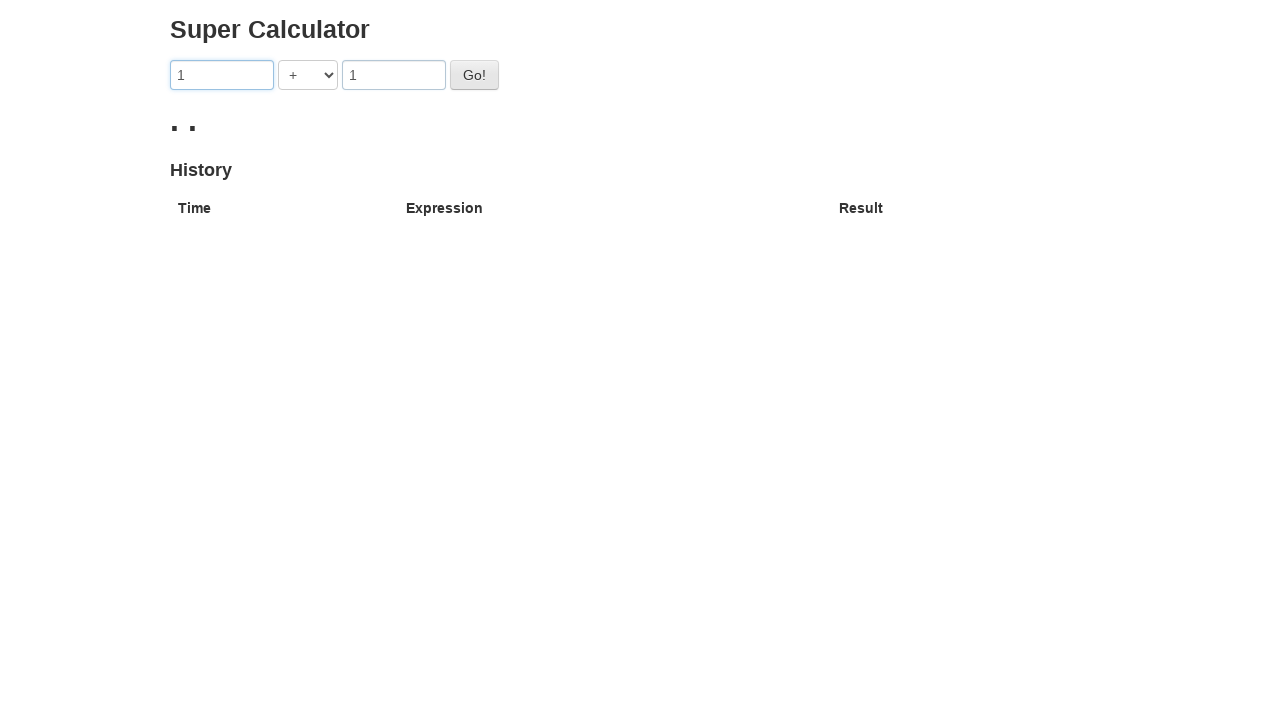

Selected '+' operator from dropdown for second operation on select[ng-model='operator']
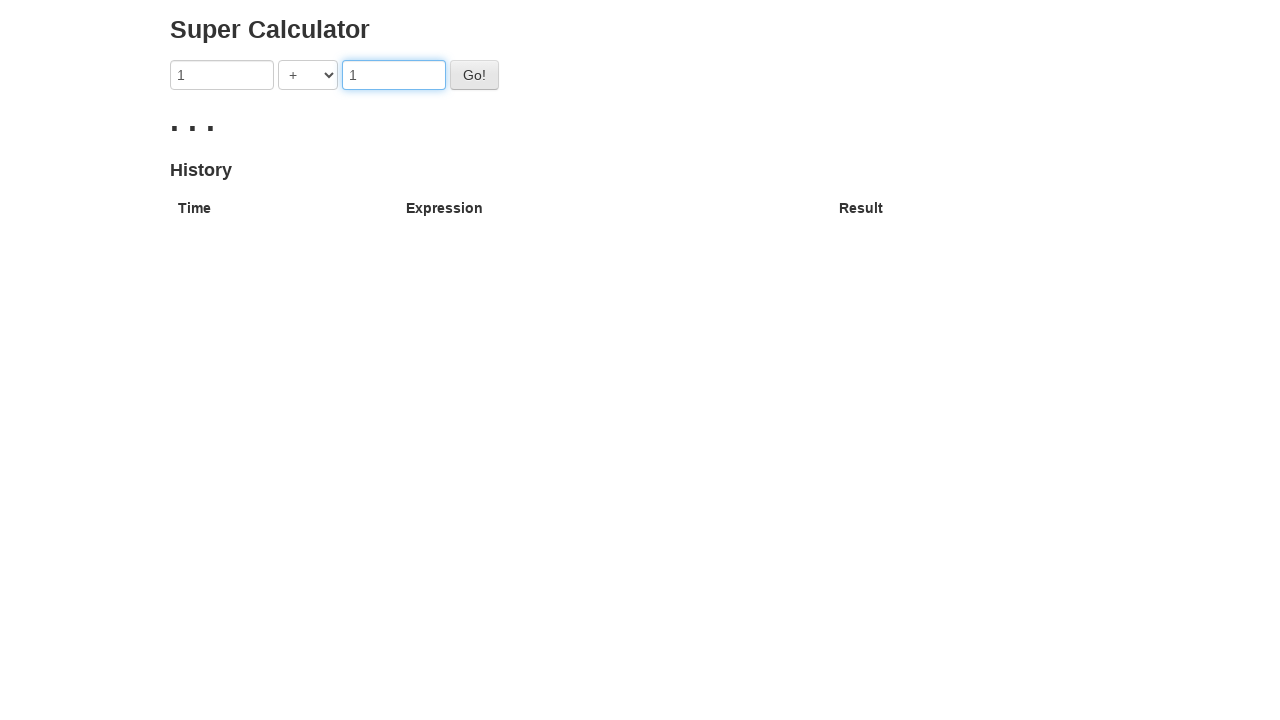

Clicked Go button to perform second addition operation at (474, 75) on #gobutton
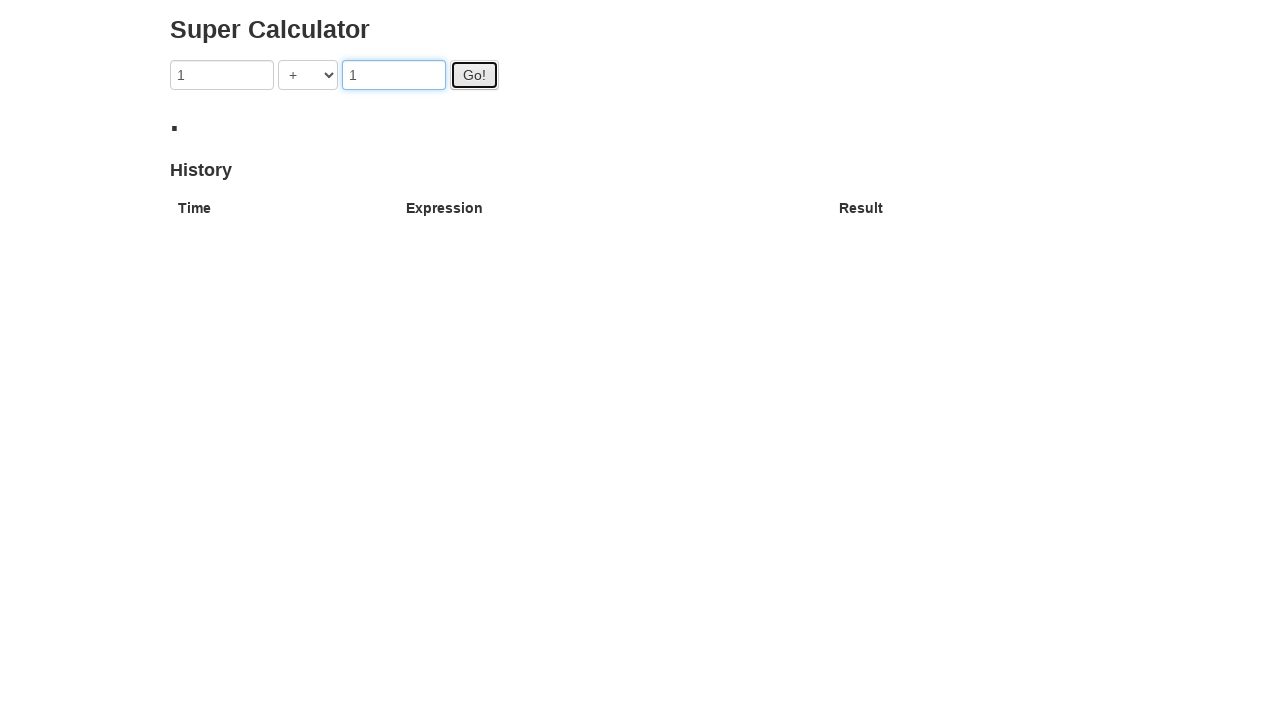

History now contains two items from both operations
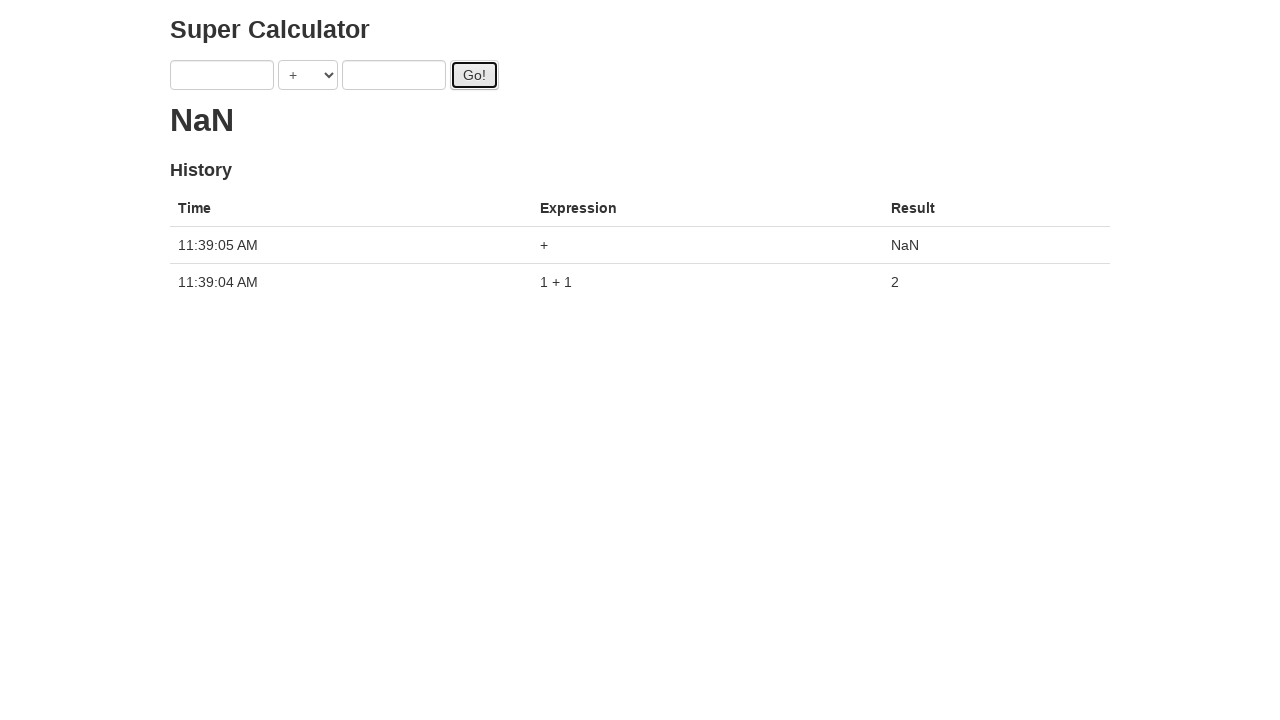

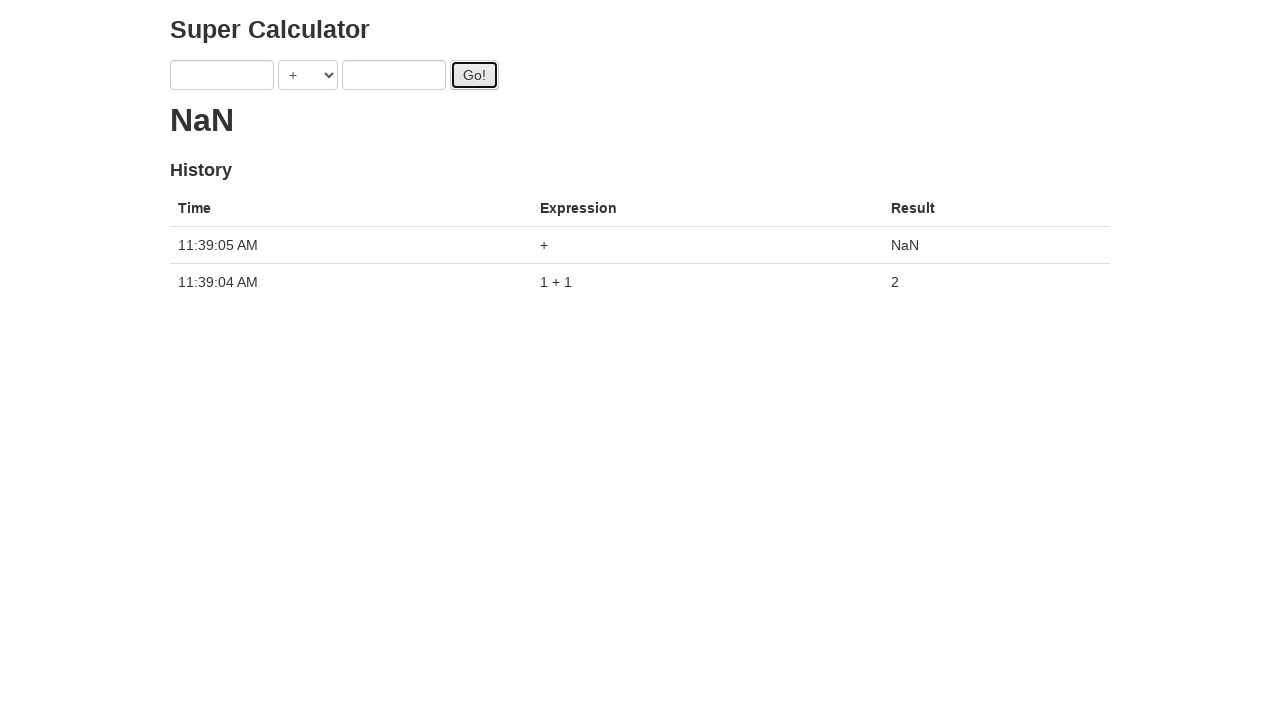